Tests calculator functionality by performing basic arithmetic operations (addition, subtraction, multiplication, division) using the calculator interface

Starting URL: https://www.calculator.net/

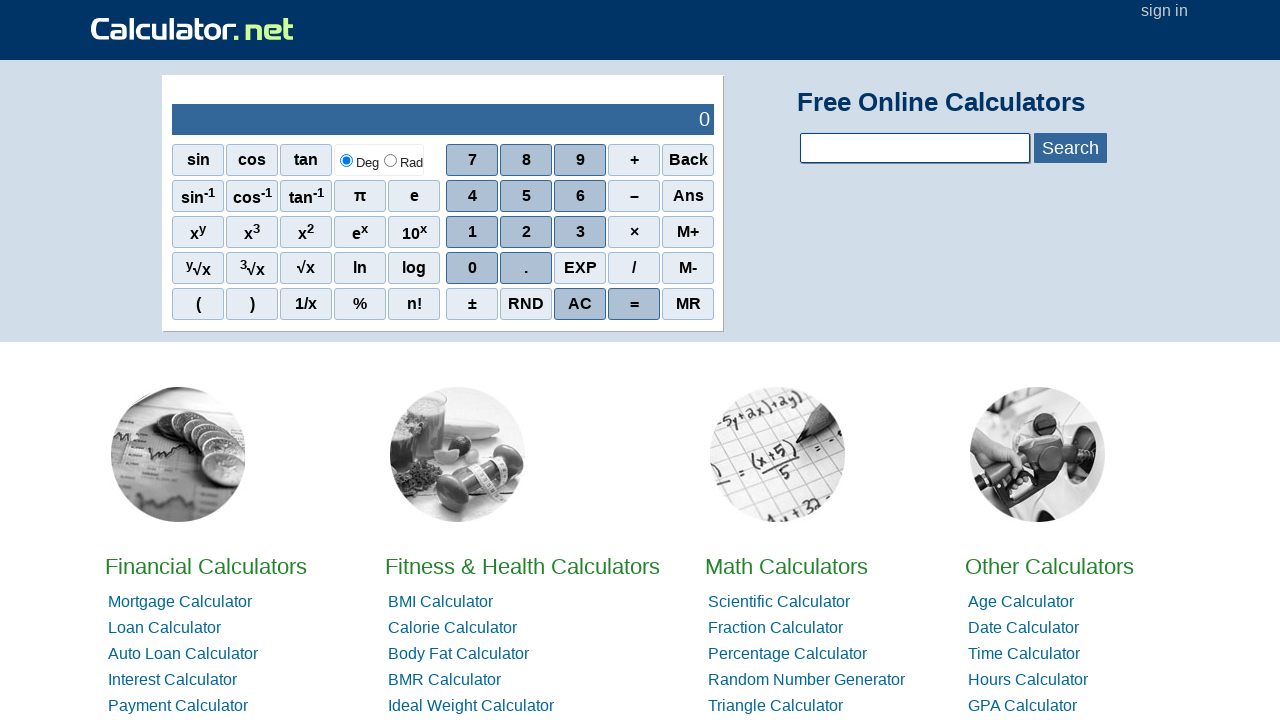

Clicked digit 3 for addition operation at (580, 232) on xpath=//span[text()="3"]
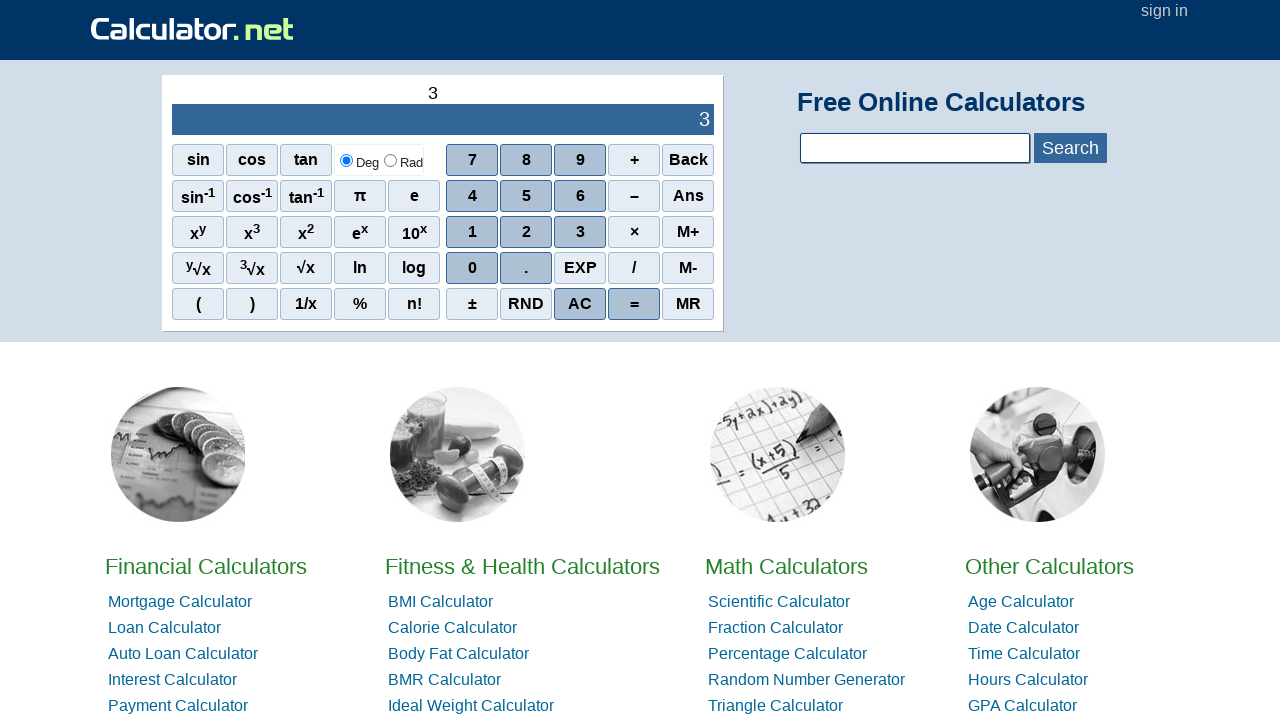

Clicked addition operator at (634, 160) on xpath=//span[text()="+"]
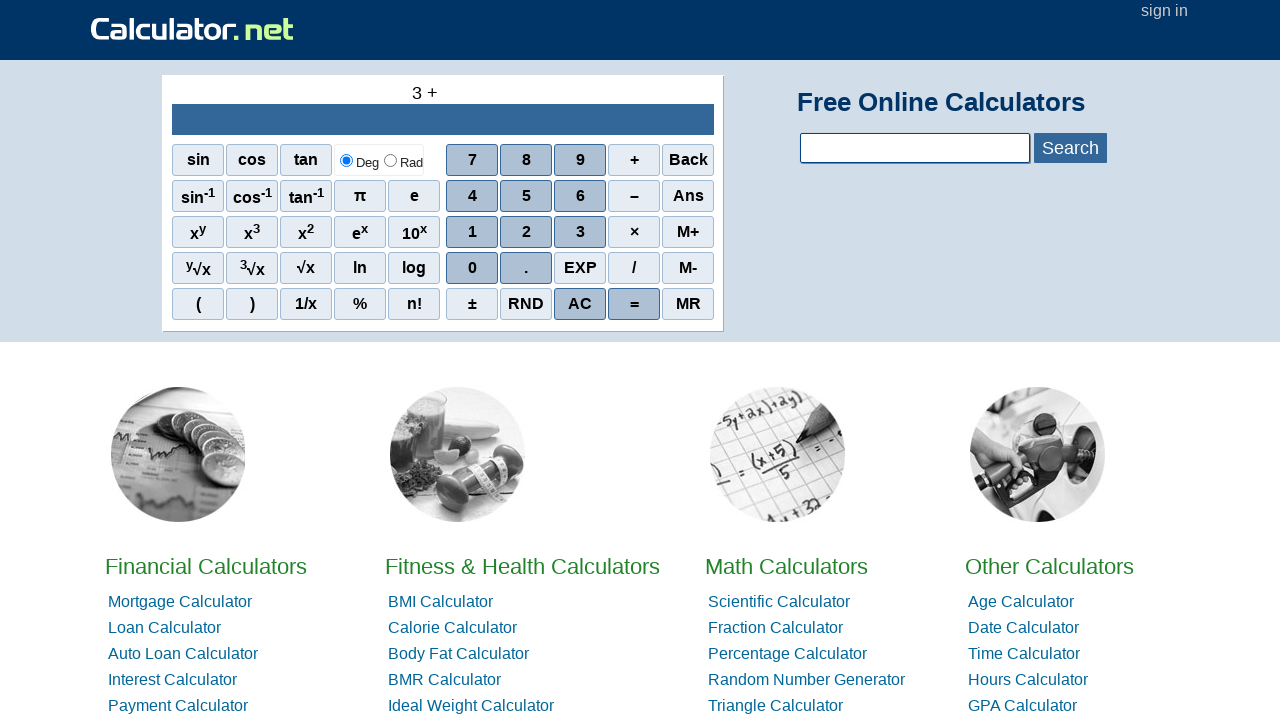

Clicked digit 9 for addition operation at (580, 160) on xpath=//span[text()="9"]
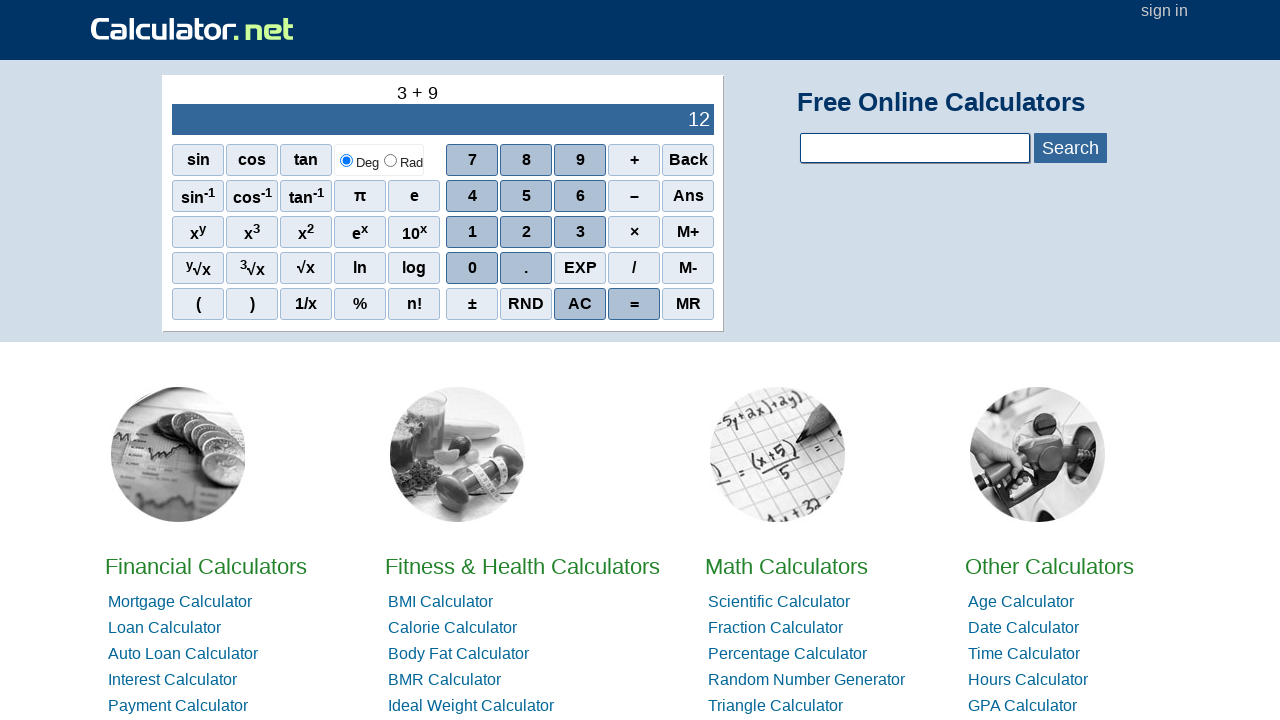

Clicked equals button, result of 3 + 9 = 12 displayed at (634, 304) on xpath=//span[text()="="]
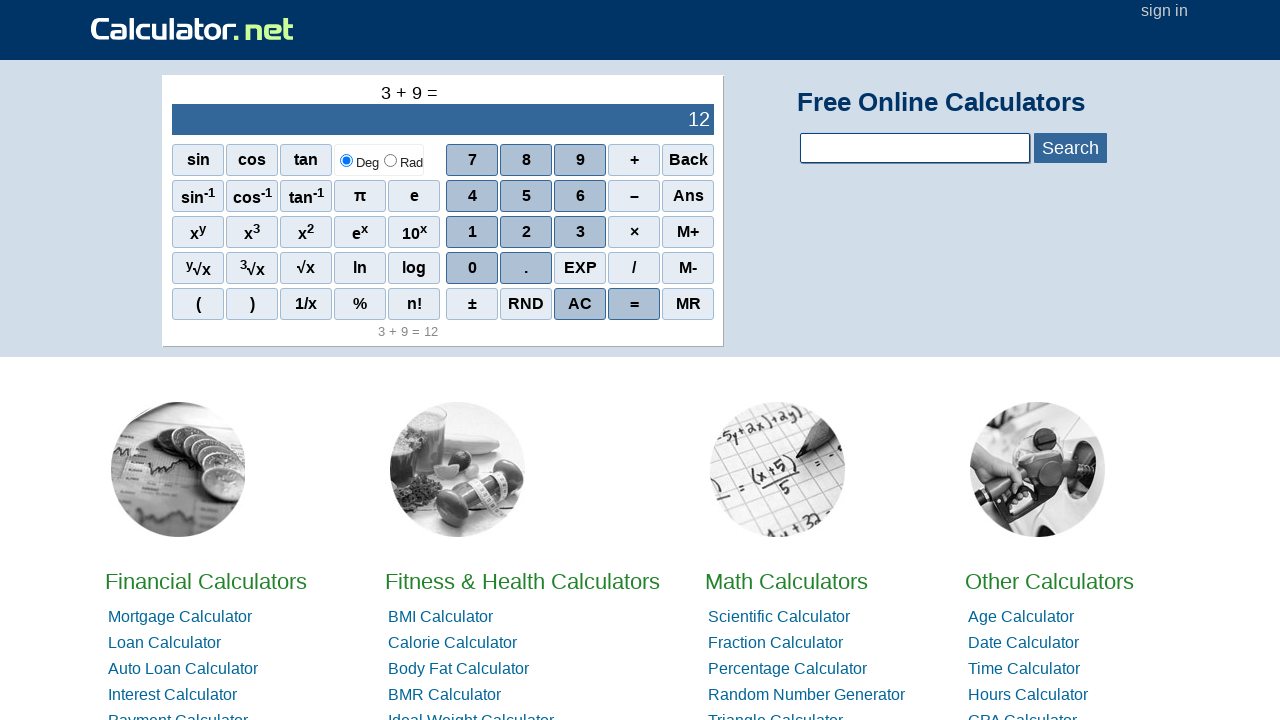

Clicked AC to clear calculator for next operation at (580, 304) on xpath=//span[text()="AC"]
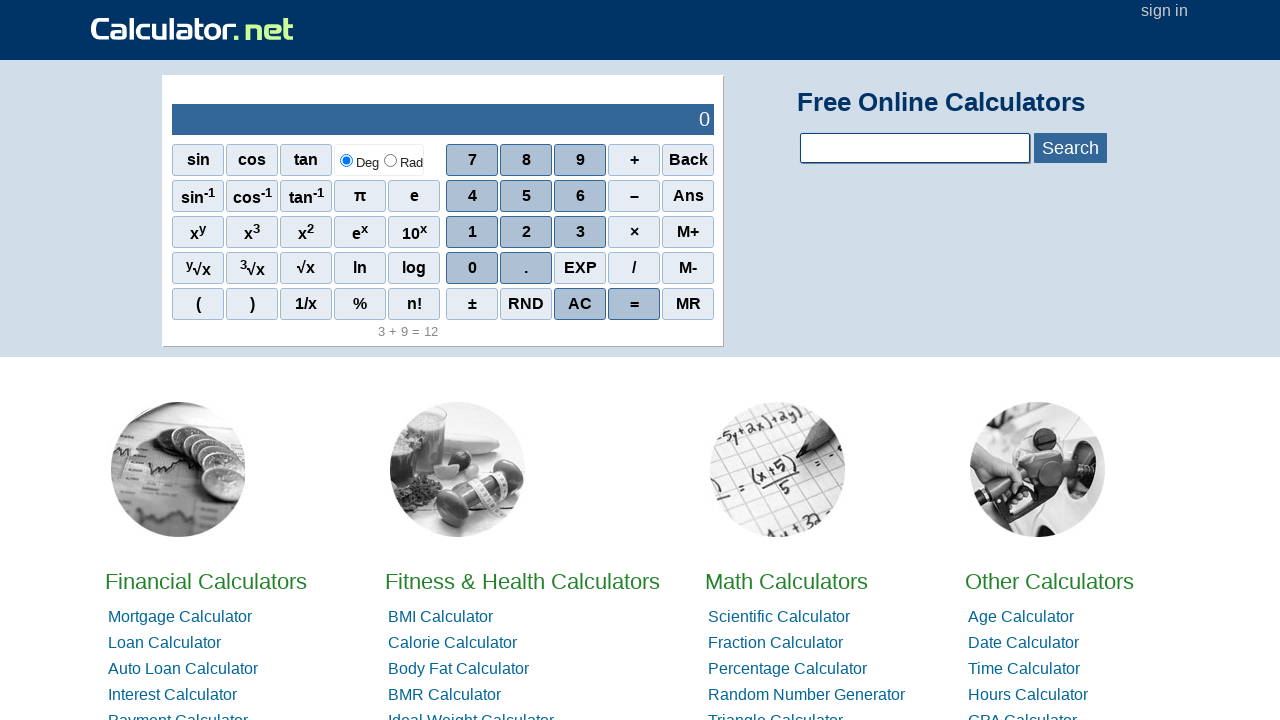

Clicked digit 7 for subtraction operation at (472, 160) on xpath=//span[text()="7"]
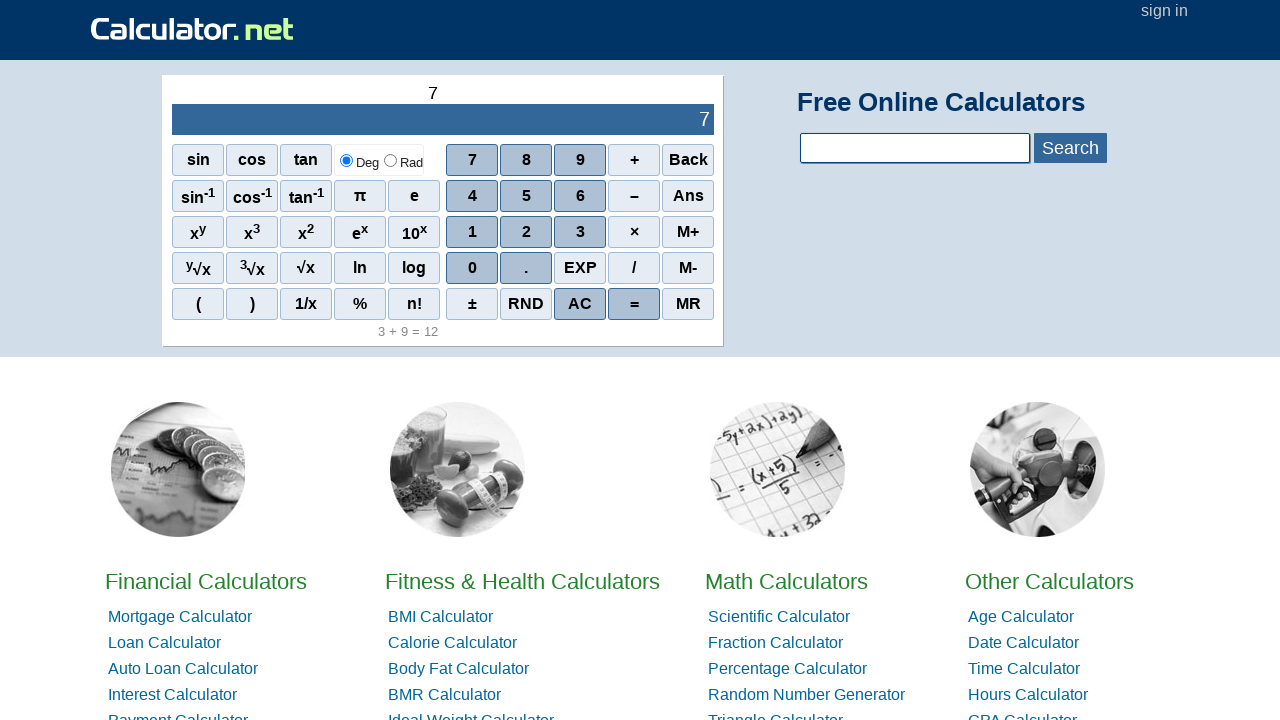

Clicked subtraction operator at (634, 196) on xpath=//span[text()="–"]
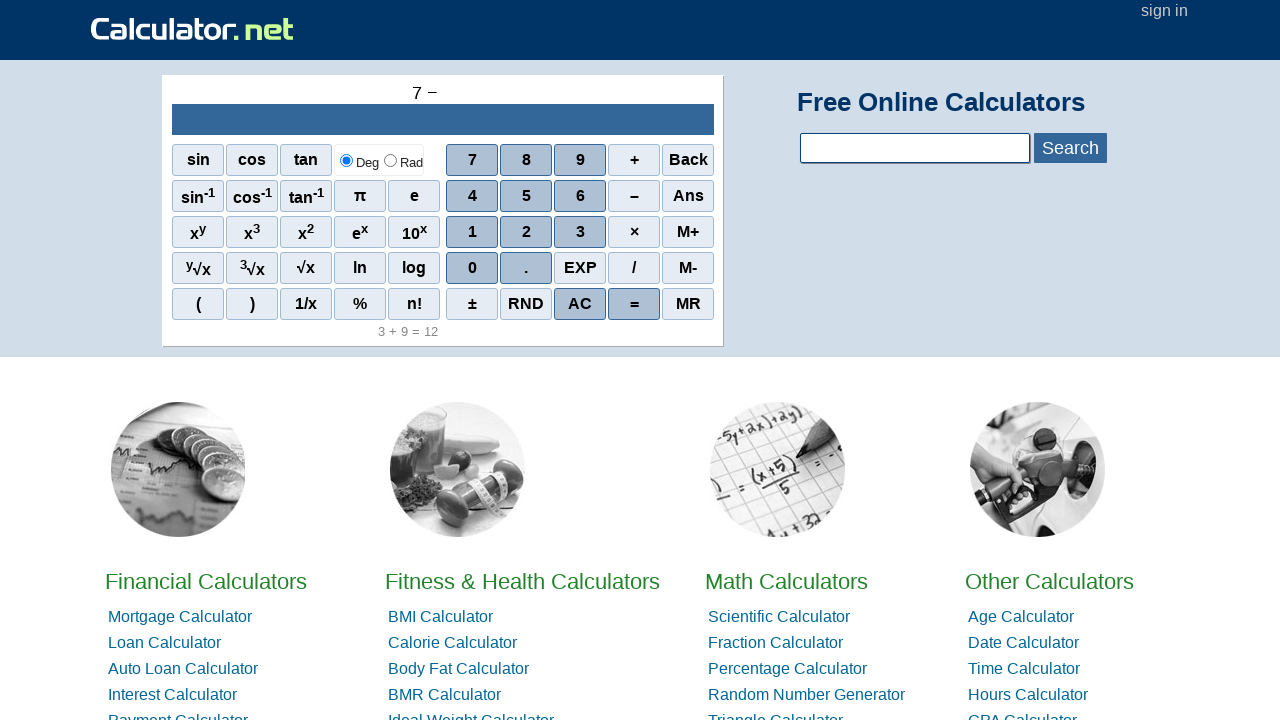

Clicked digit 2 for subtraction operation at (526, 232) on xpath=//span[text()="2"]
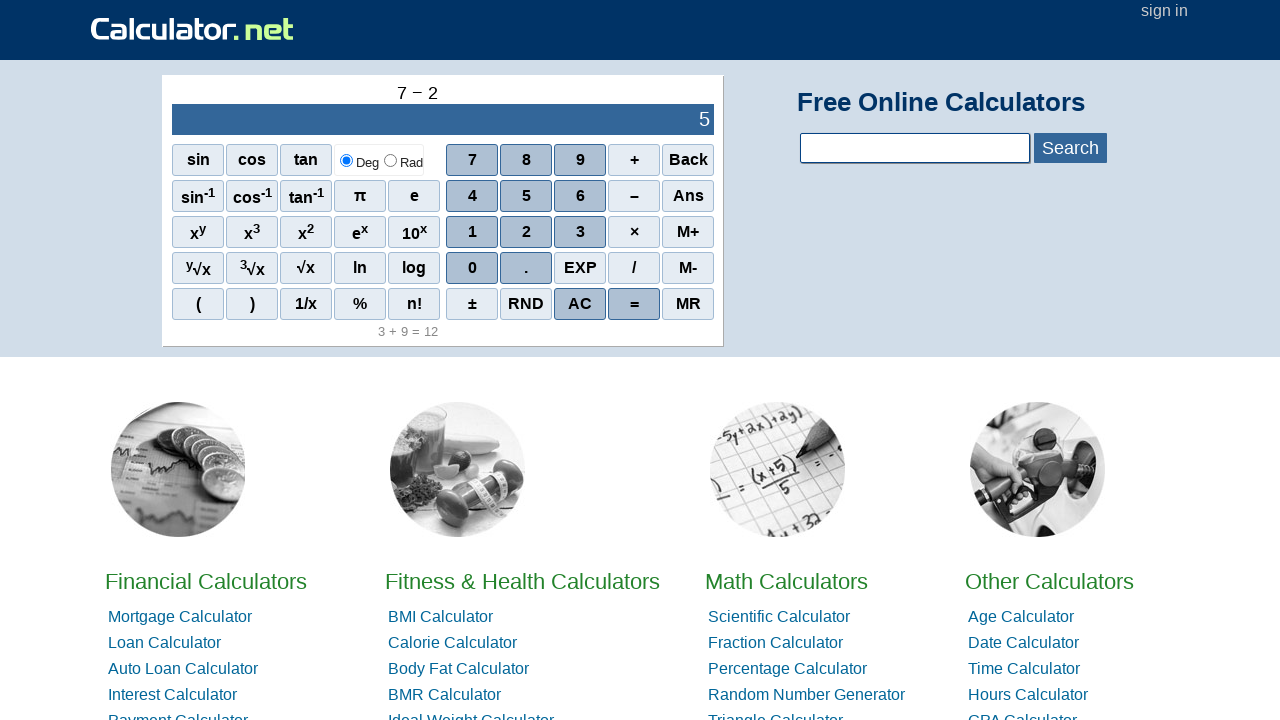

Clicked equals button, result of 7 - 2 = 5 displayed at (634, 304) on xpath=//span[text()="="]
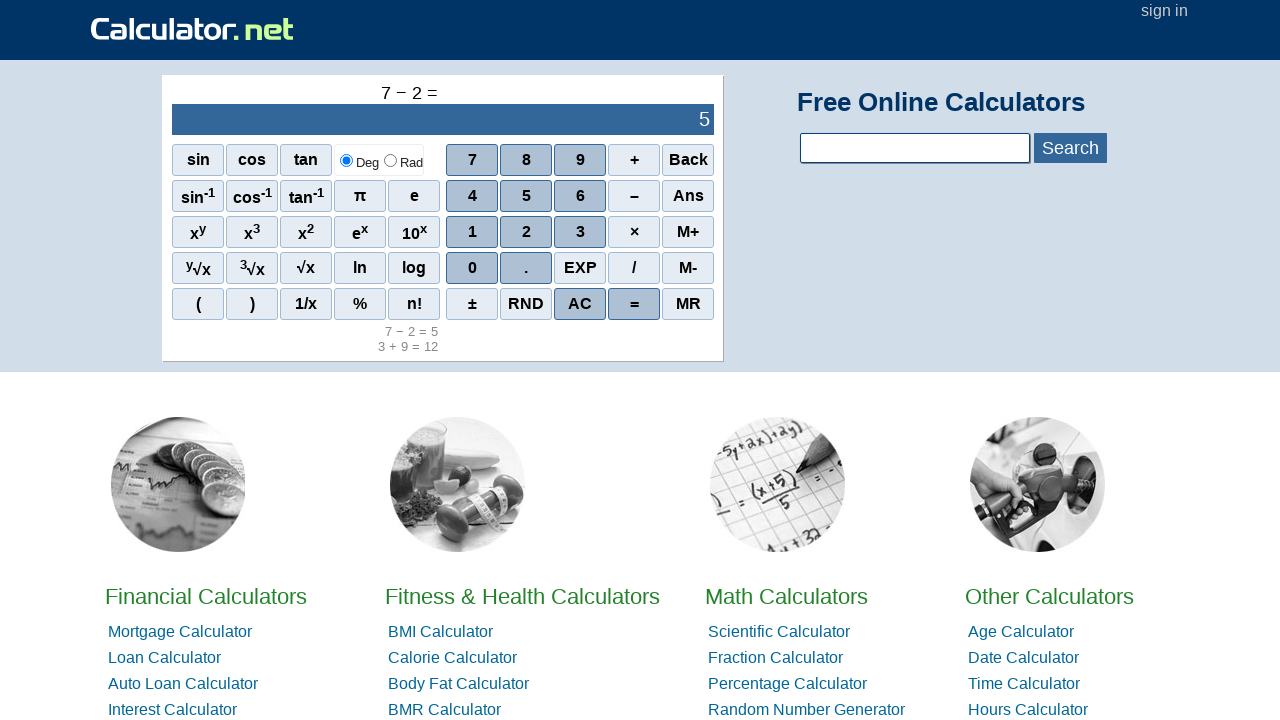

Clicked AC to clear calculator for next operation at (580, 304) on xpath=//span[text()="AC"]
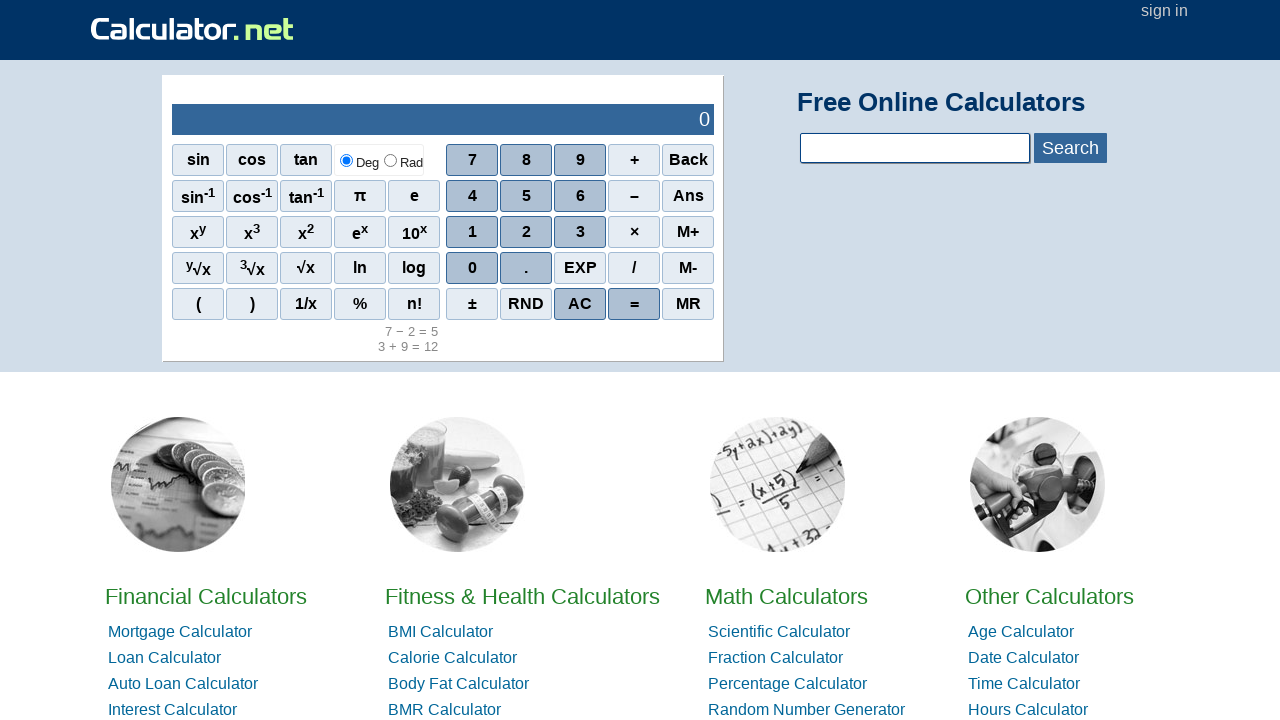

Clicked digit 4 for multiplication operation at (472, 196) on xpath=//span[text()="4"]
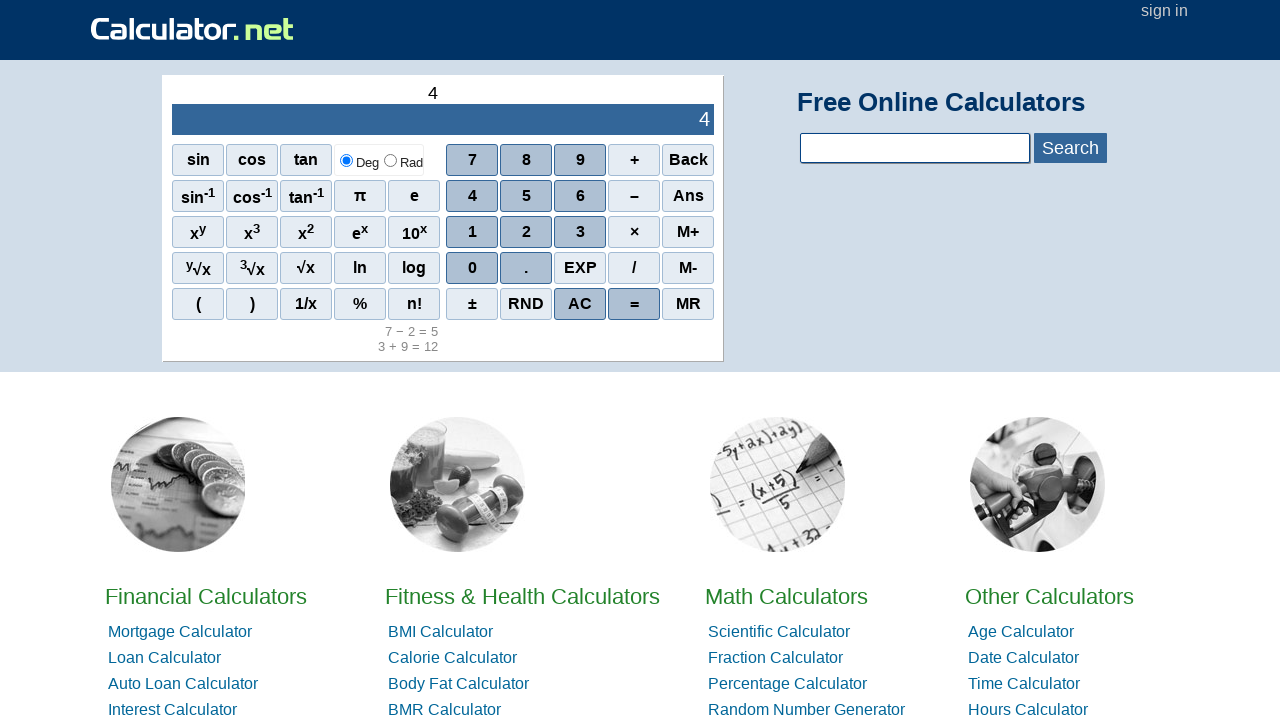

Clicked multiplication operator at (634, 232) on xpath=//span[text()="×"]
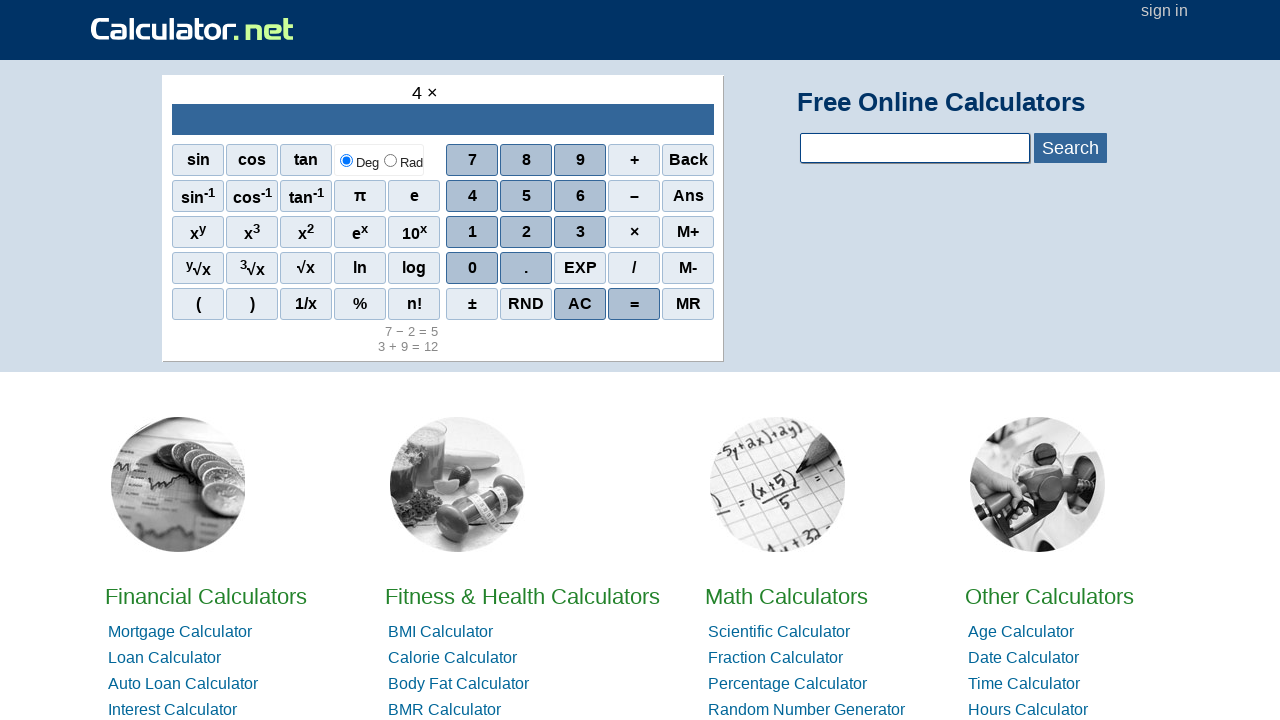

Clicked digit 5 for multiplication operation at (526, 196) on xpath=//span[text()="5"]
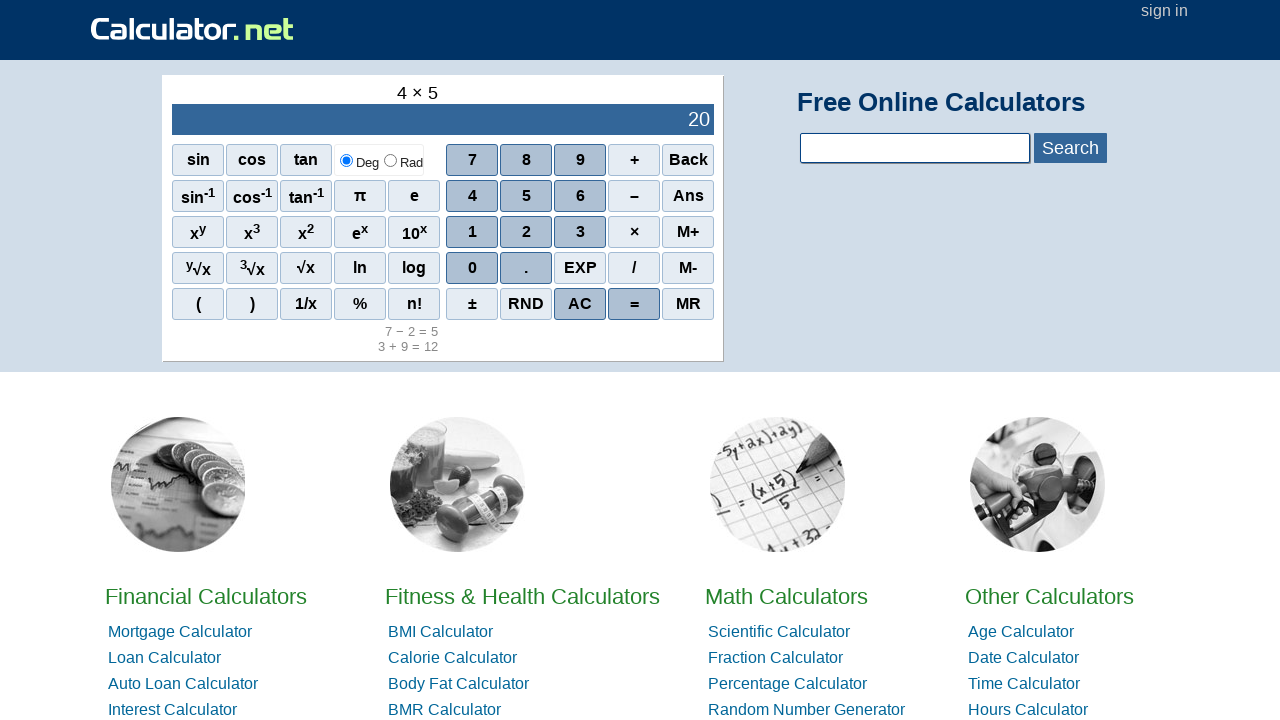

Clicked equals button, result of 4 × 5 = 20 displayed at (634, 304) on xpath=//span[text()="="]
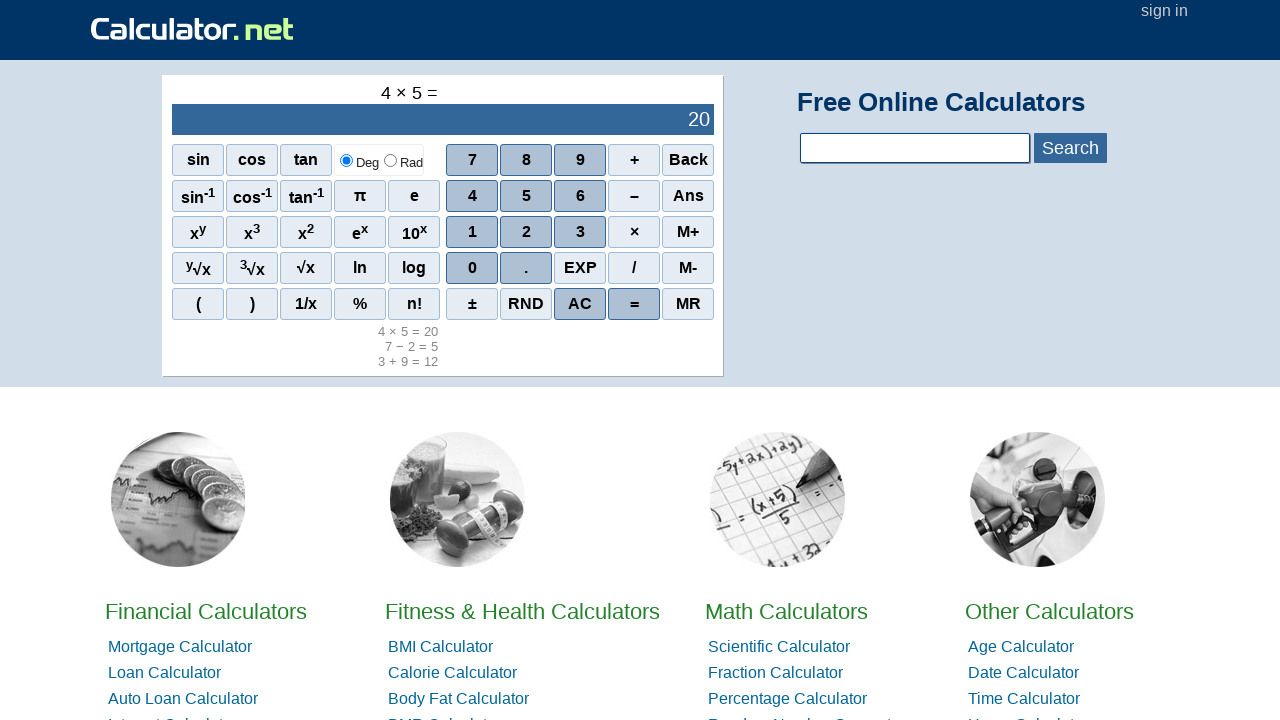

Clicked AC to clear calculator for next operation at (580, 304) on xpath=//span[text()="AC"]
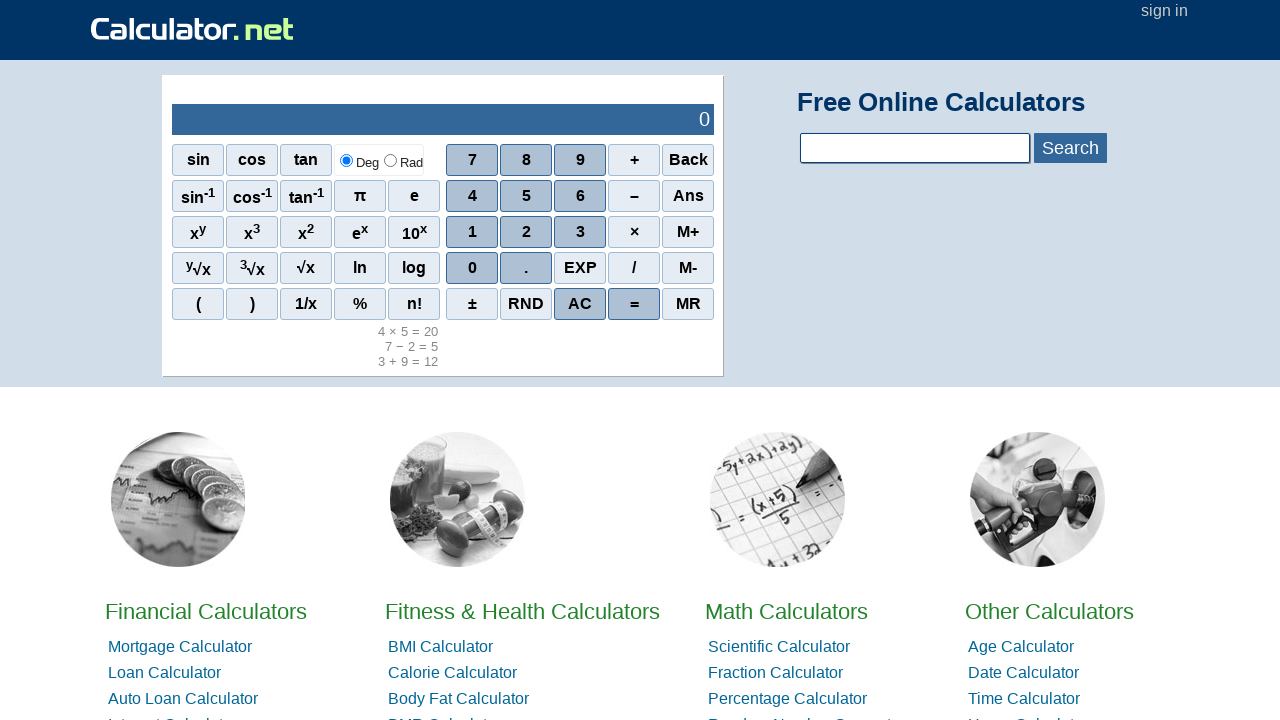

Clicked digit 8 for division operation at (526, 160) on xpath=//span[text()="8"]
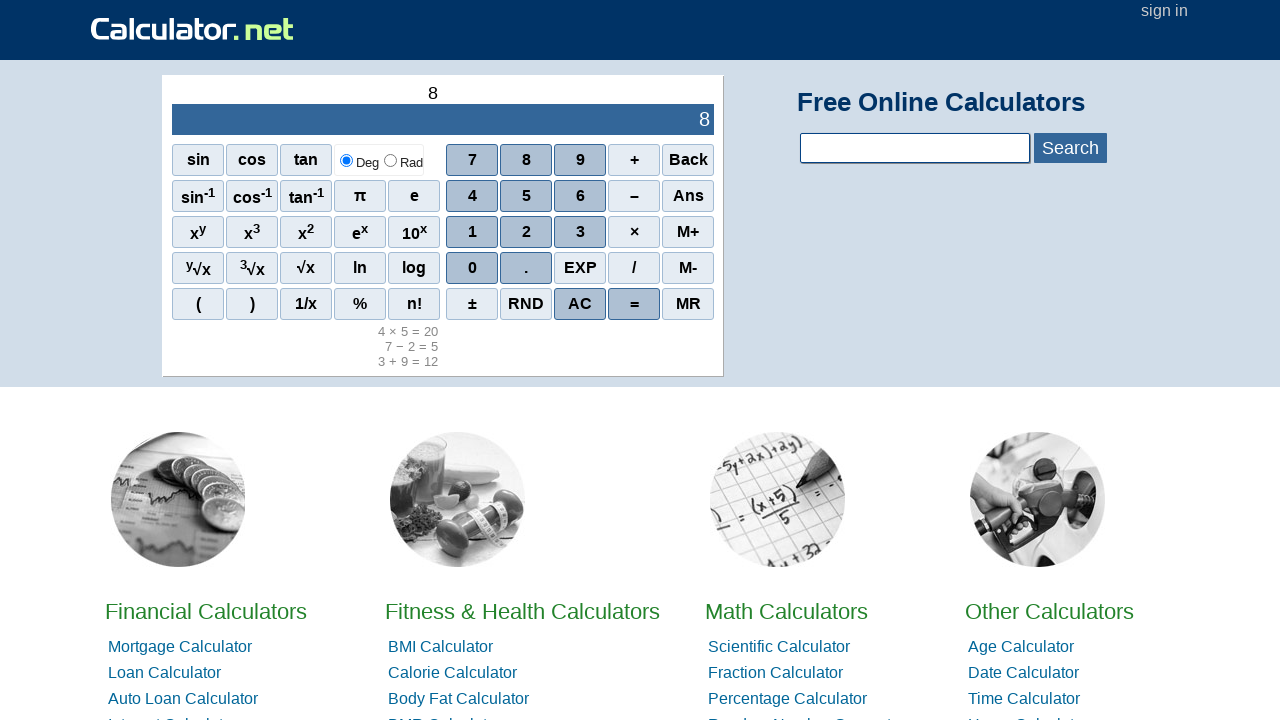

Clicked division operator at (634, 268) on xpath=//span[text()="/"]
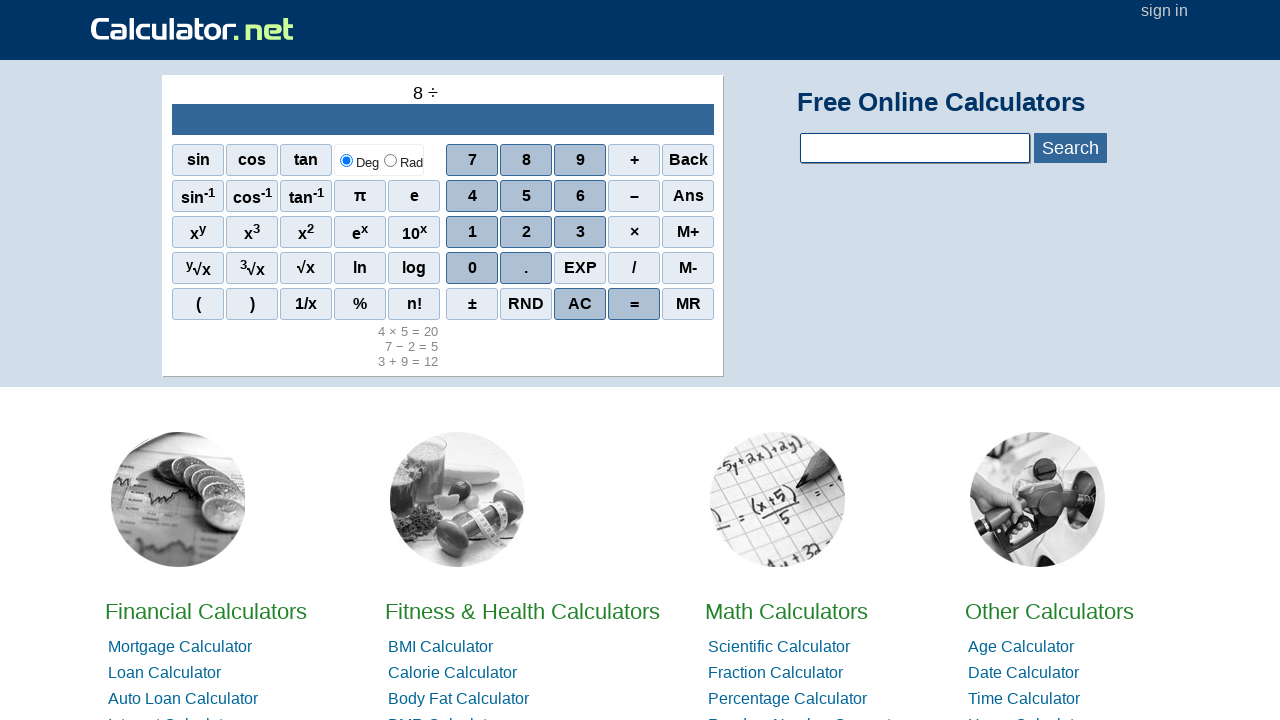

Clicked digit 2 for division operation at (526, 232) on xpath=//span[text()="2"]
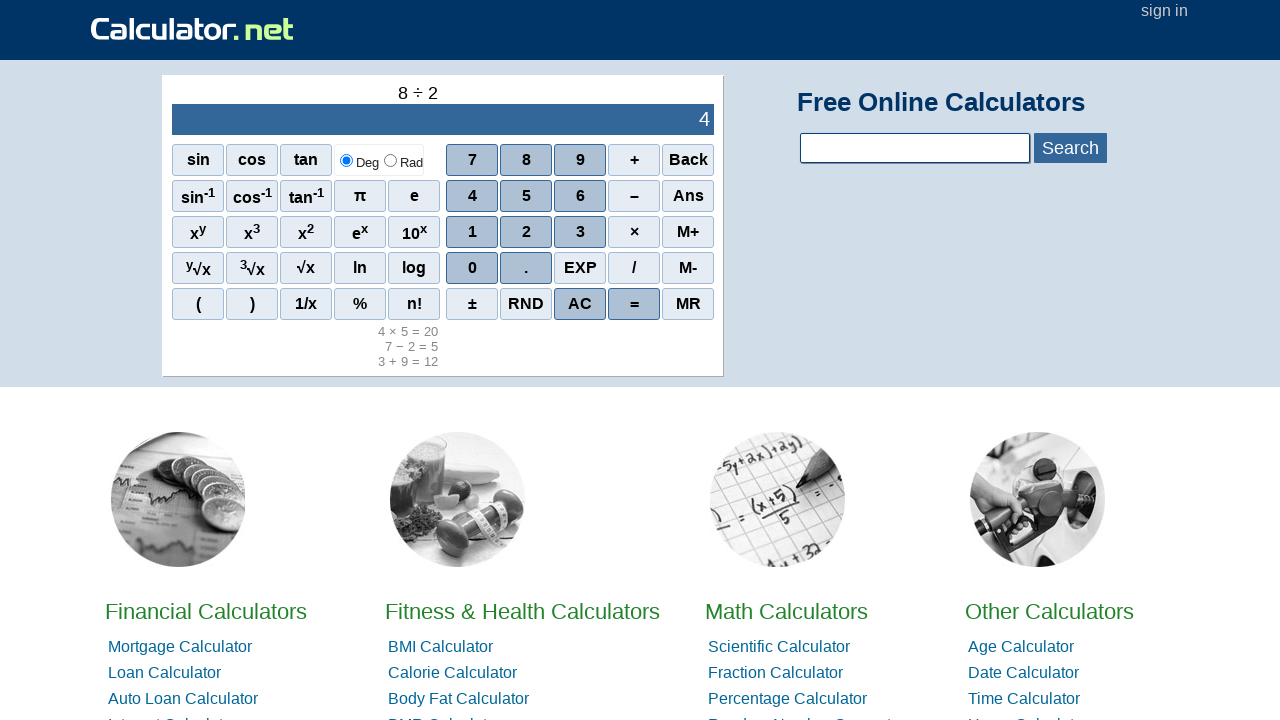

Clicked equals button, result of 8 ÷ 2 = 4 displayed at (634, 304) on xpath=//span[text()="="]
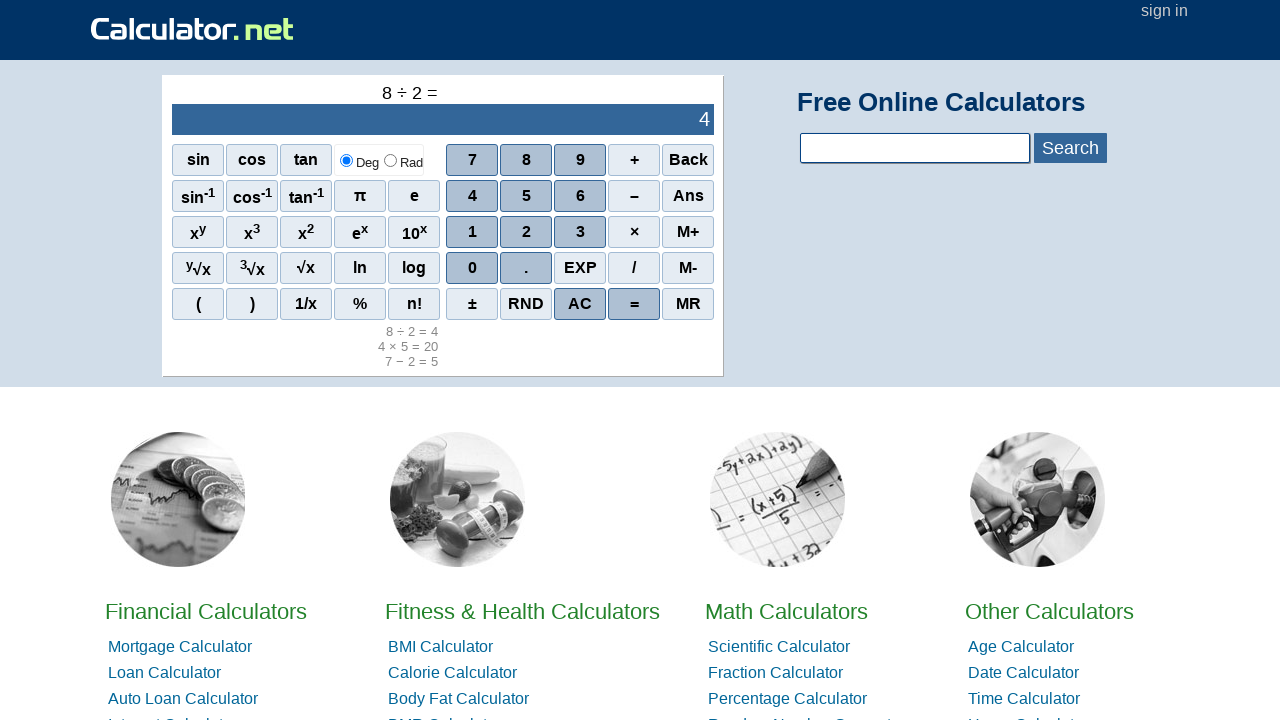

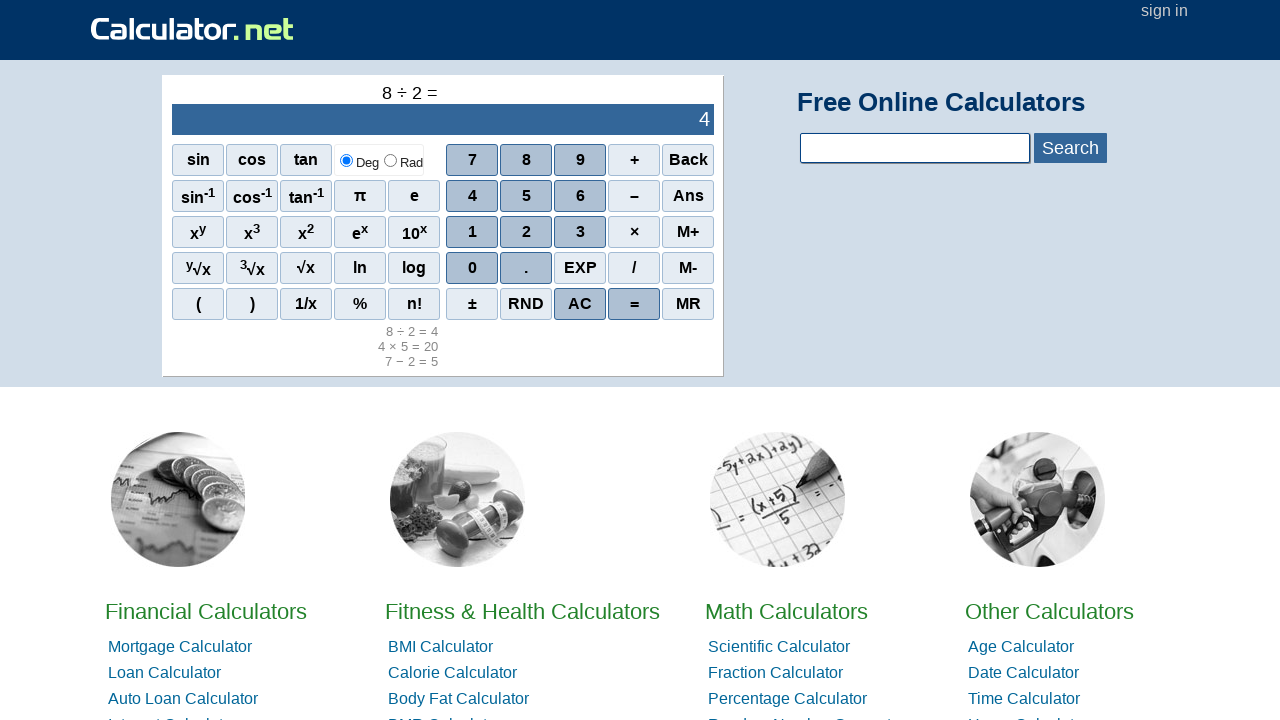